Tests that Clear completed button is hidden when no completed items exist

Starting URL: https://demo.playwright.dev/todomvc

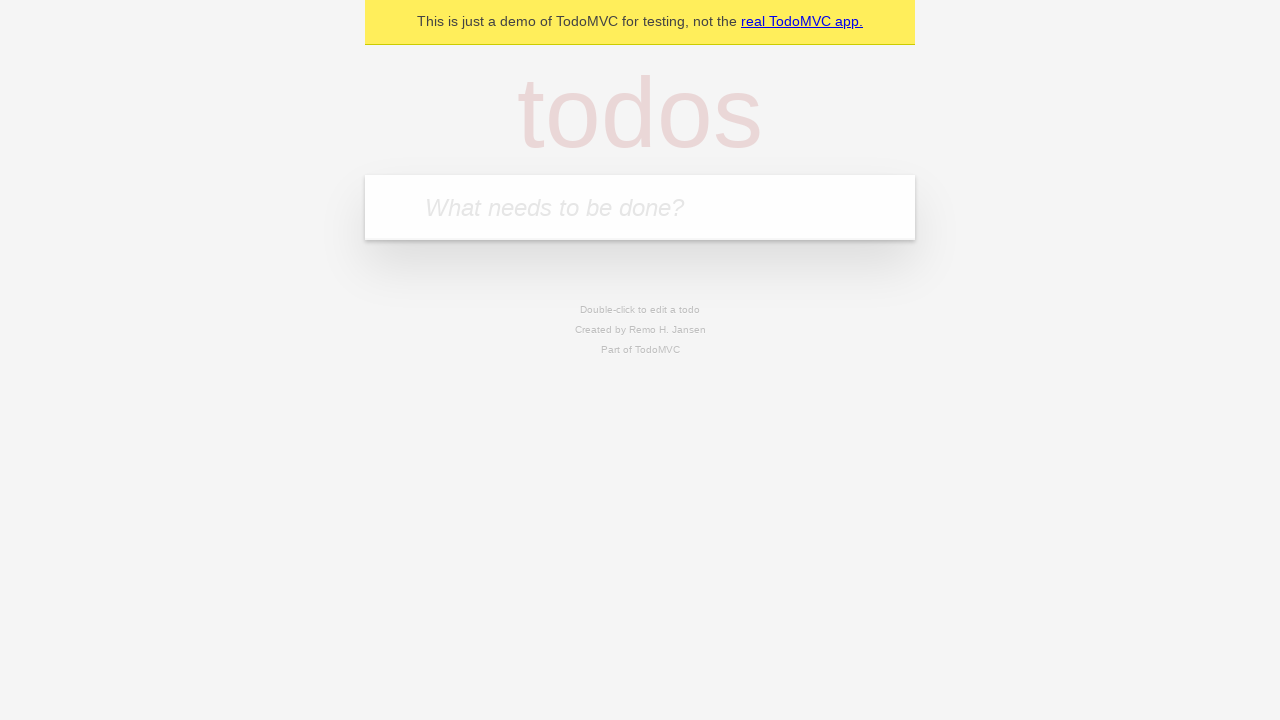

Filled todo input with 'buy some cheese' on internal:attr=[placeholder="What needs to be done?"i]
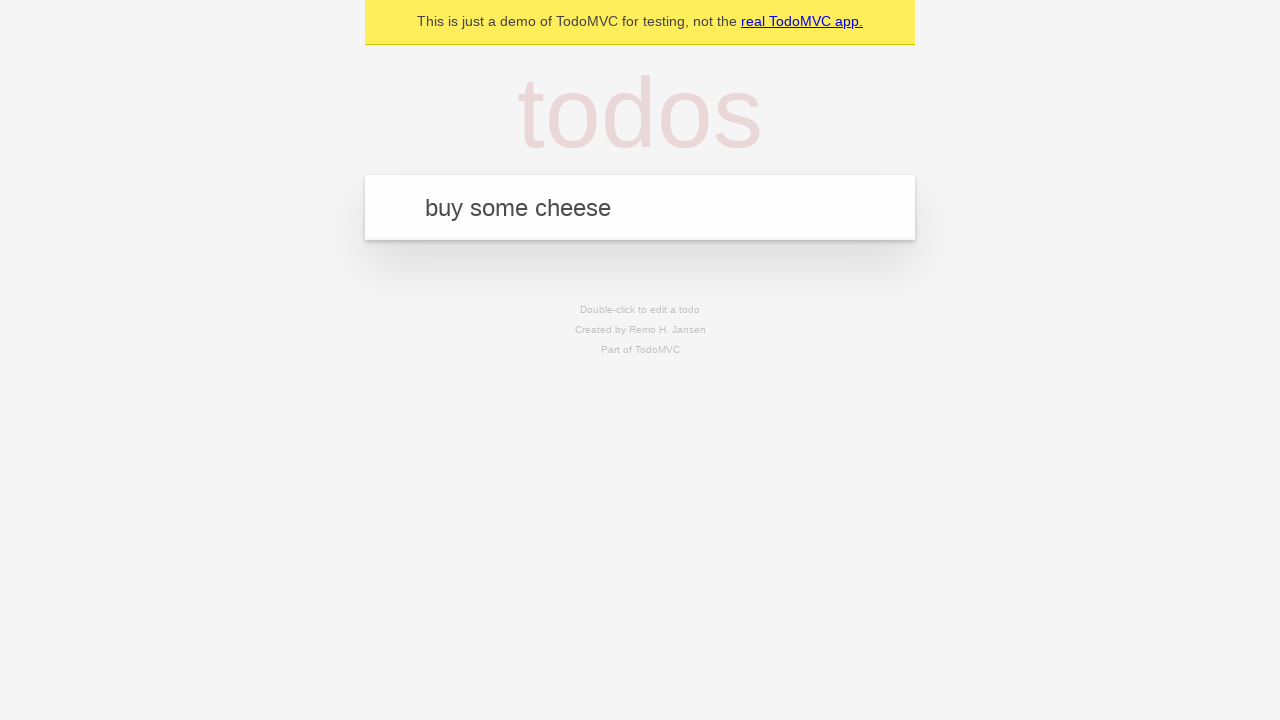

Pressed Enter to create first todo on internal:attr=[placeholder="What needs to be done?"i]
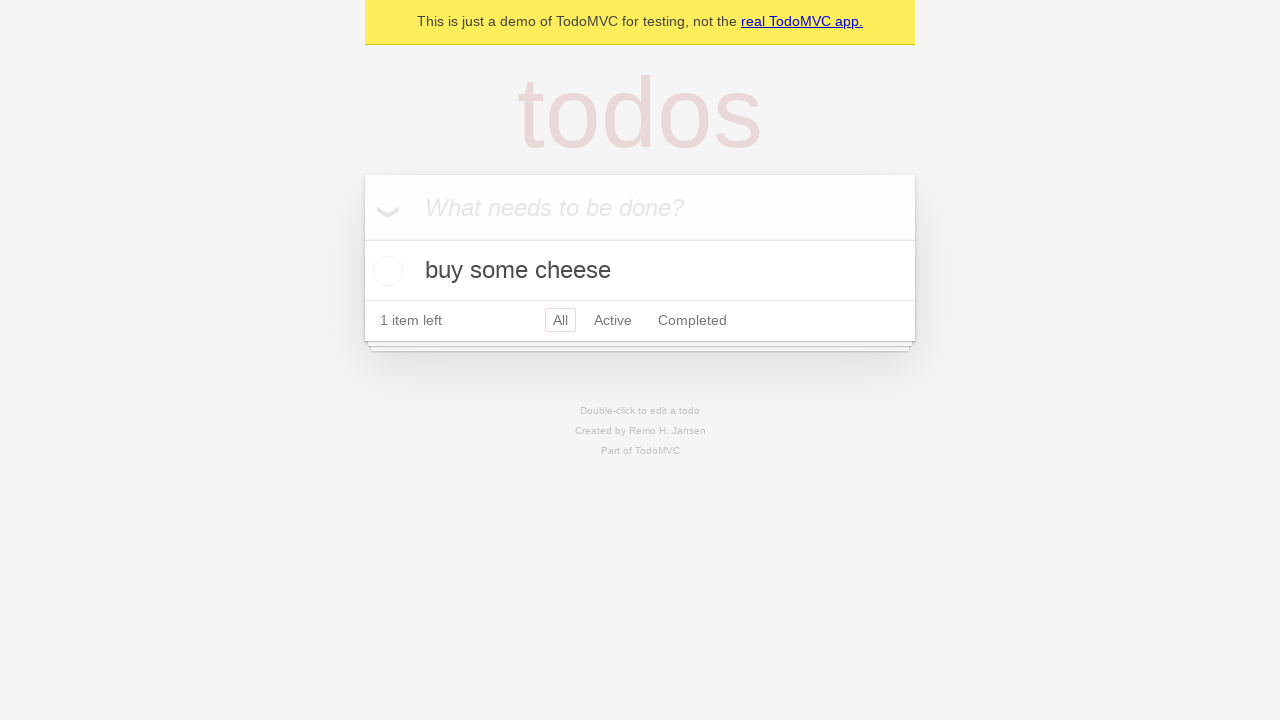

Filled todo input with 'feed the cat' on internal:attr=[placeholder="What needs to be done?"i]
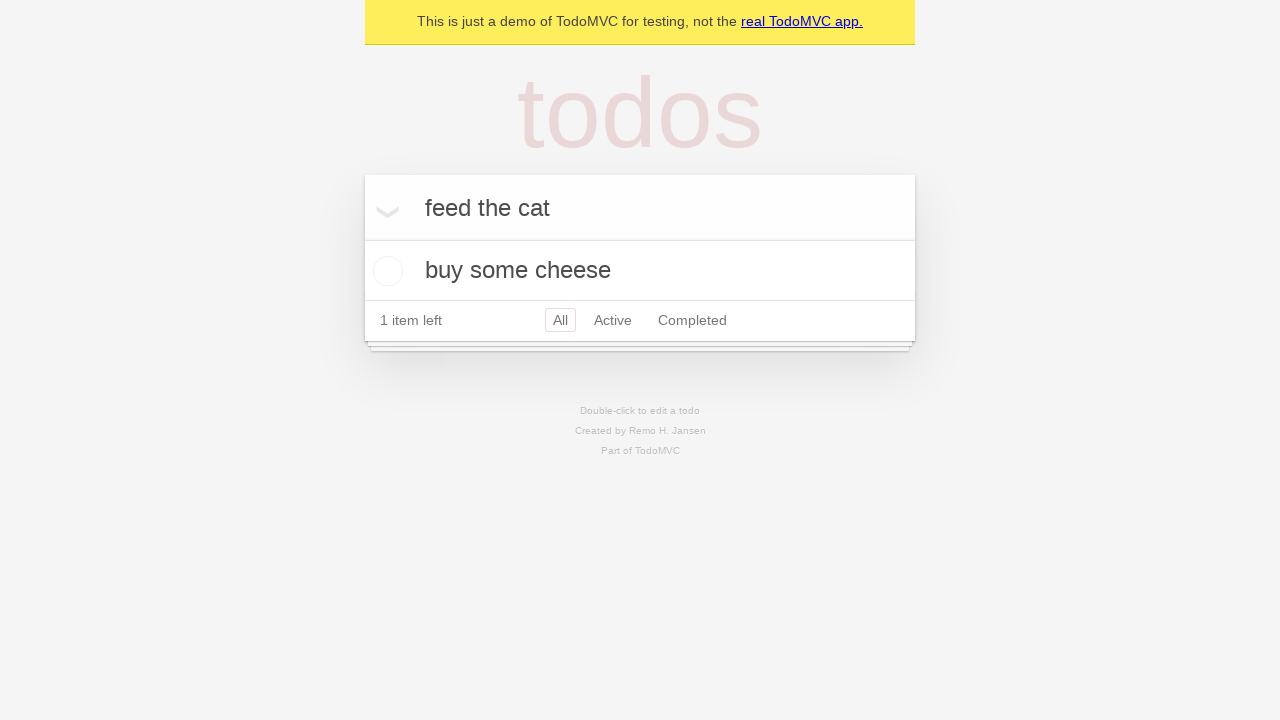

Pressed Enter to create second todo on internal:attr=[placeholder="What needs to be done?"i]
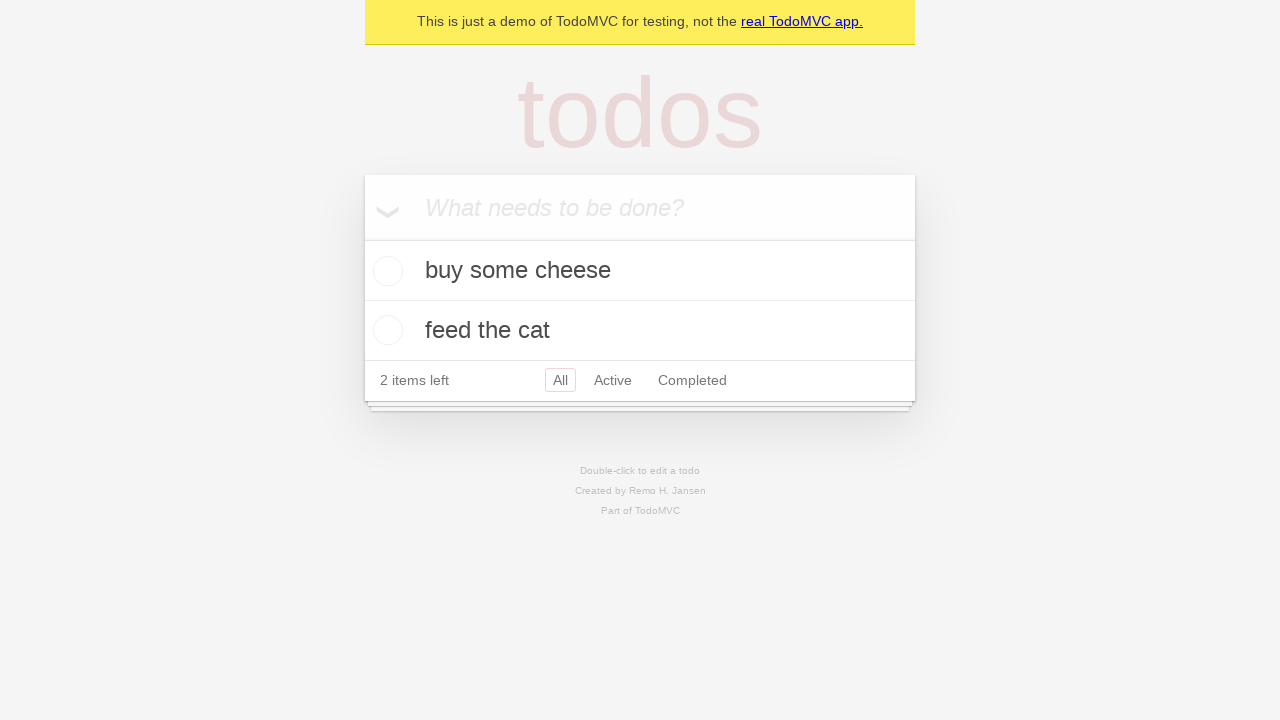

Filled todo input with 'book a doctors appointment' on internal:attr=[placeholder="What needs to be done?"i]
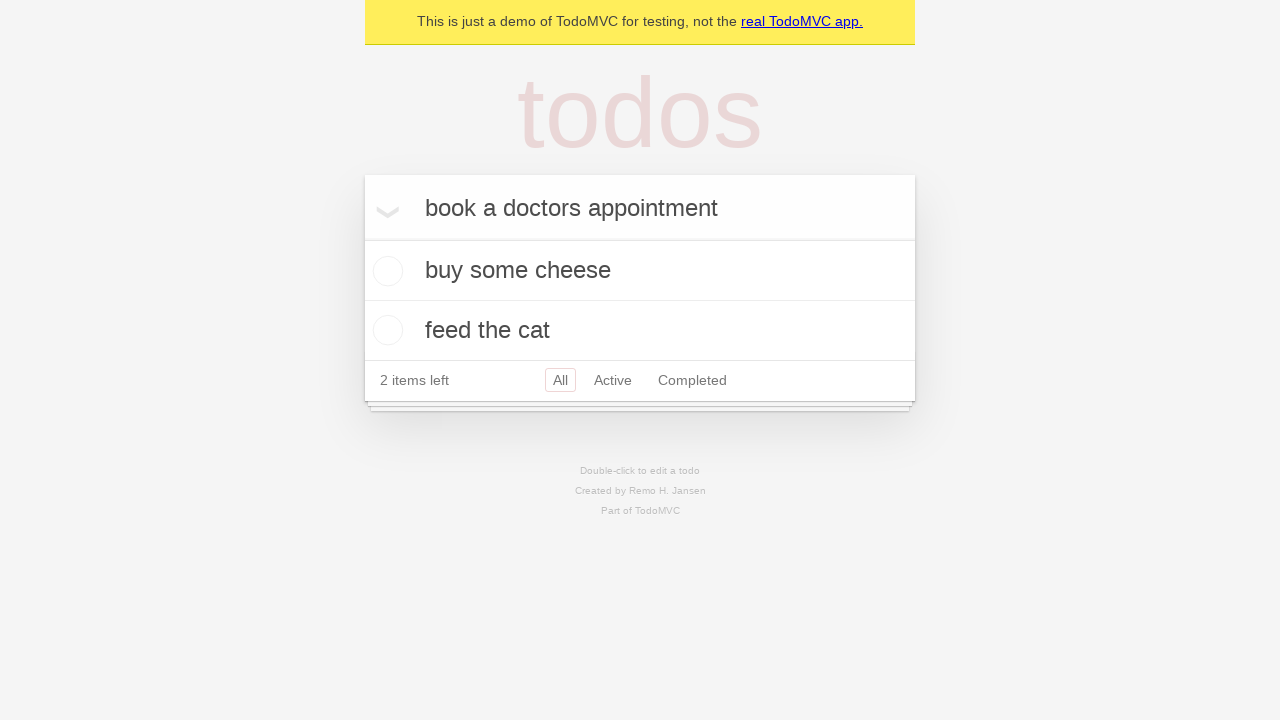

Pressed Enter to create third todo on internal:attr=[placeholder="What needs to be done?"i]
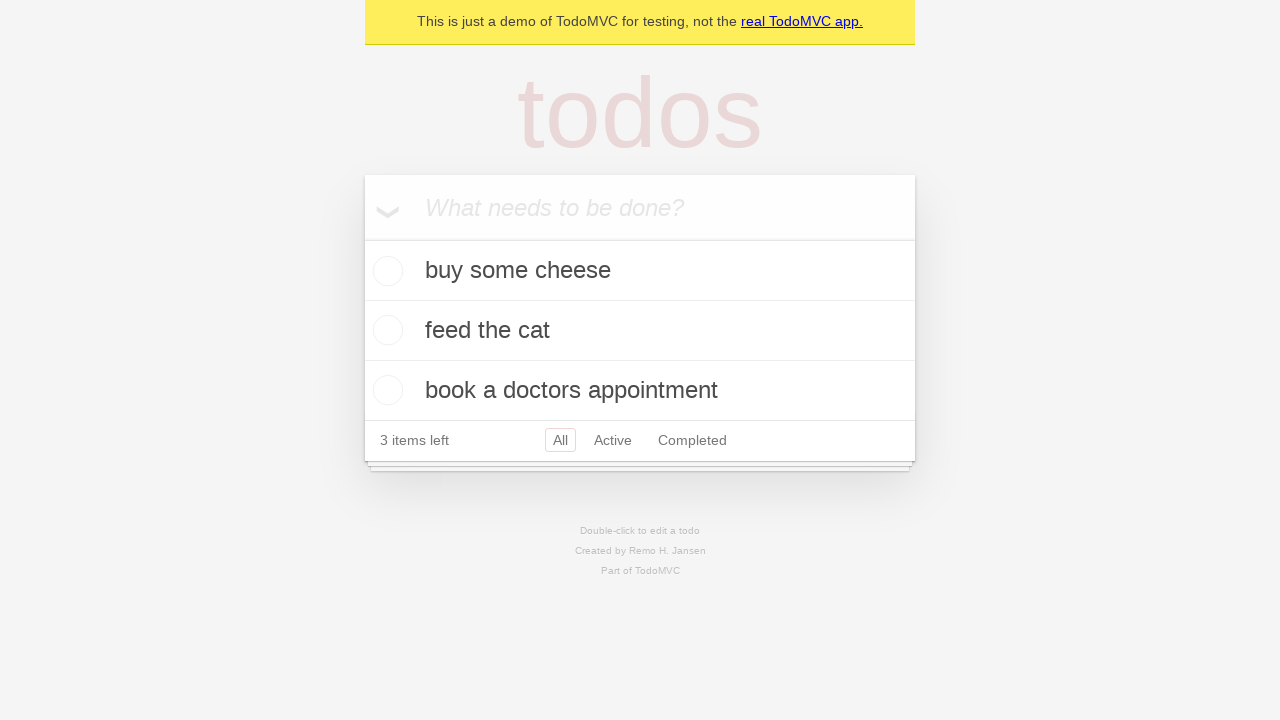

Waited for all 3 todos to be created
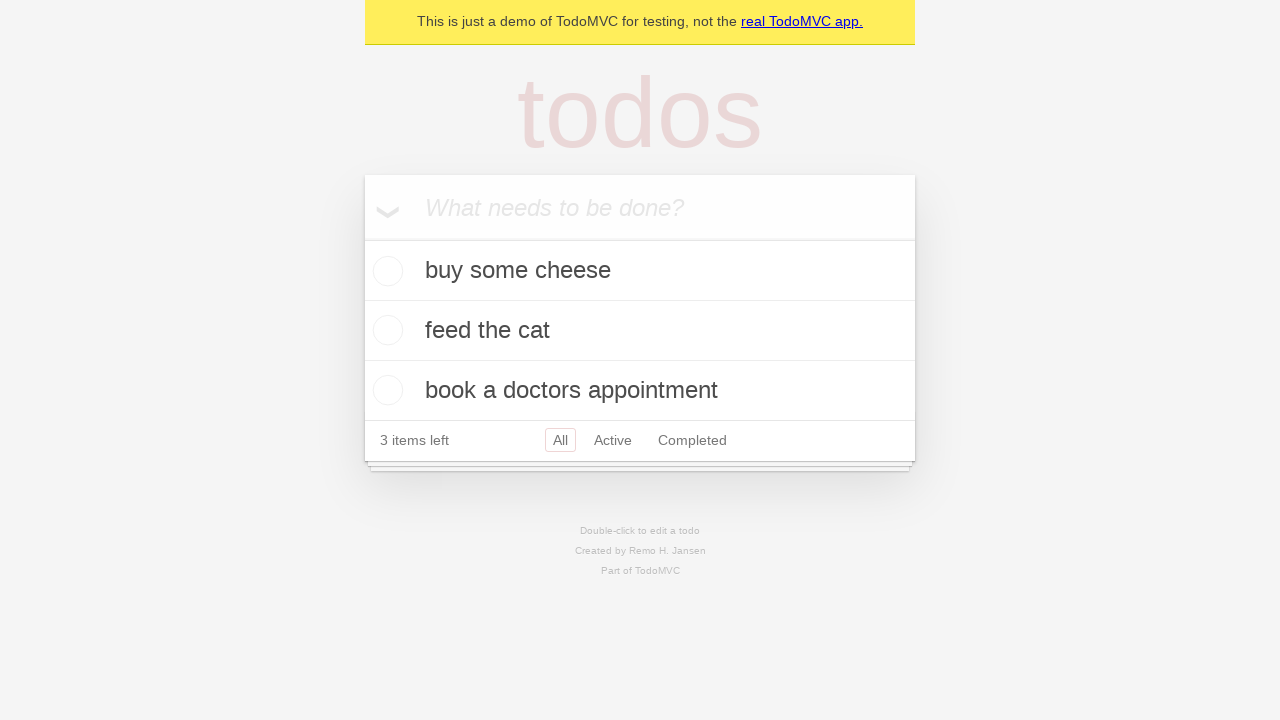

Checked the first todo as completed at (385, 271) on .todo-list li .toggle >> nth=0
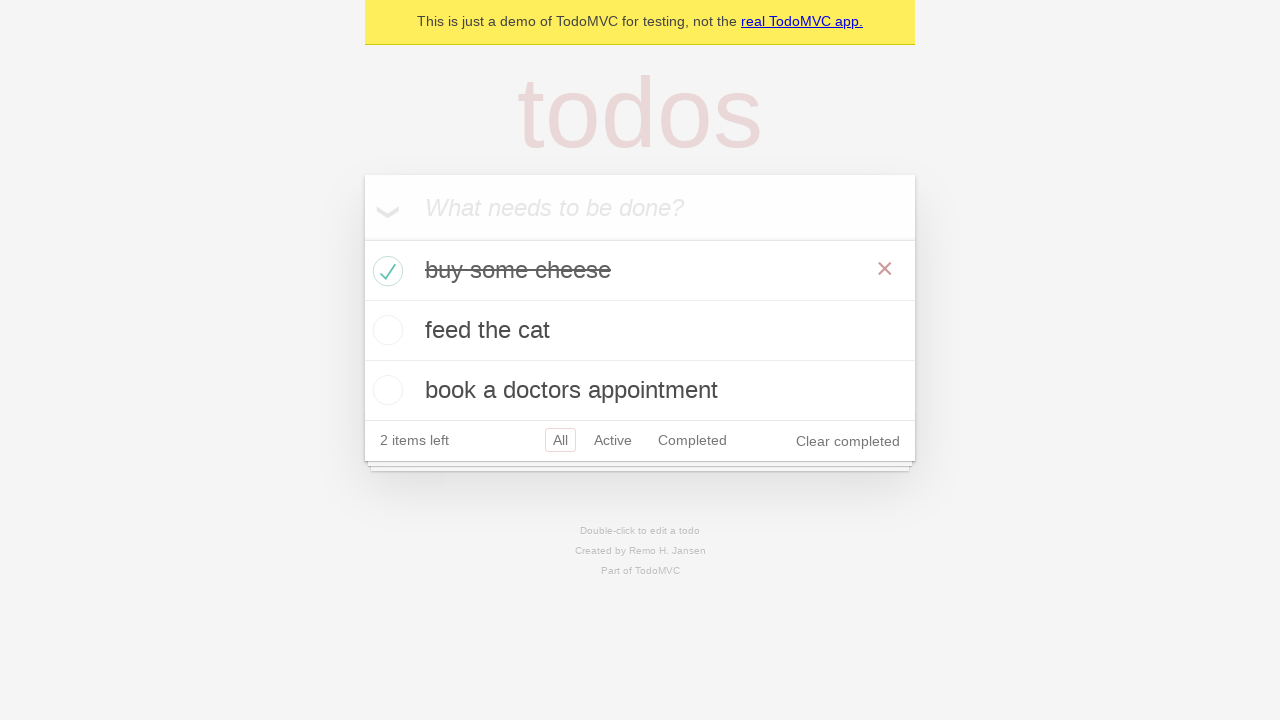

Clicked Clear completed button at (848, 441) on internal:role=button[name="Clear completed"i]
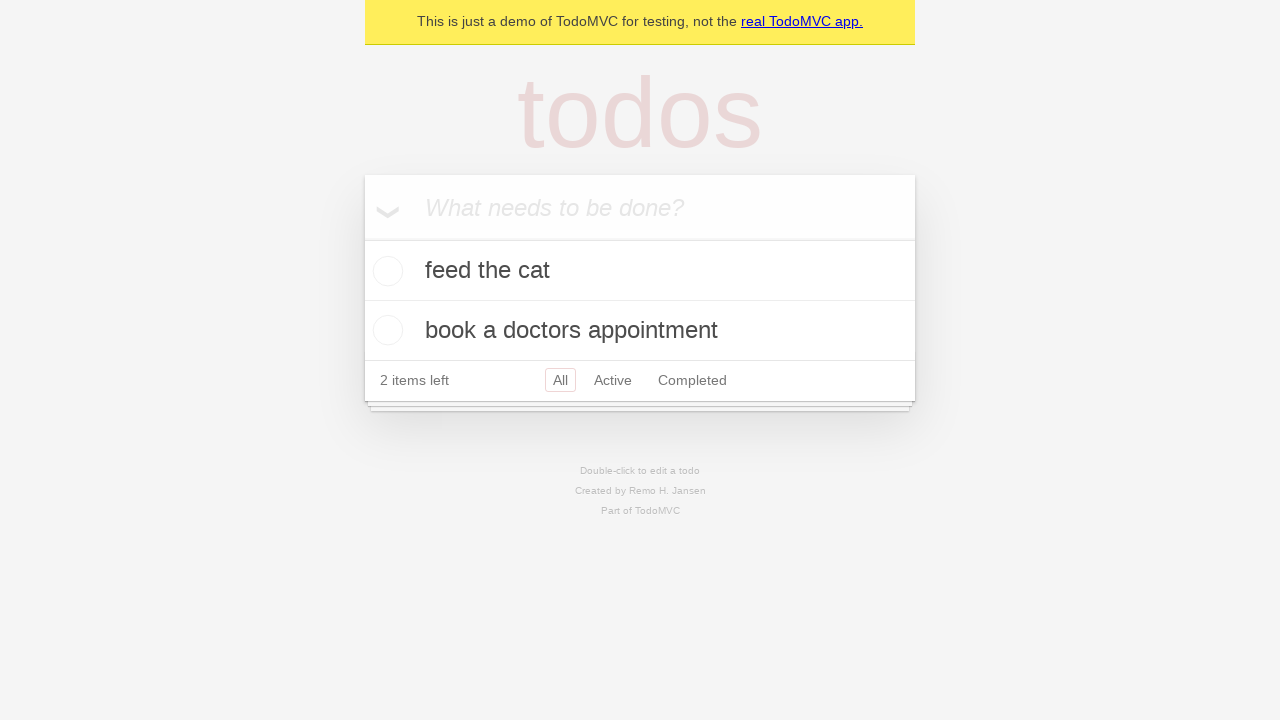

Verified Clear completed button is hidden when no completed items remain
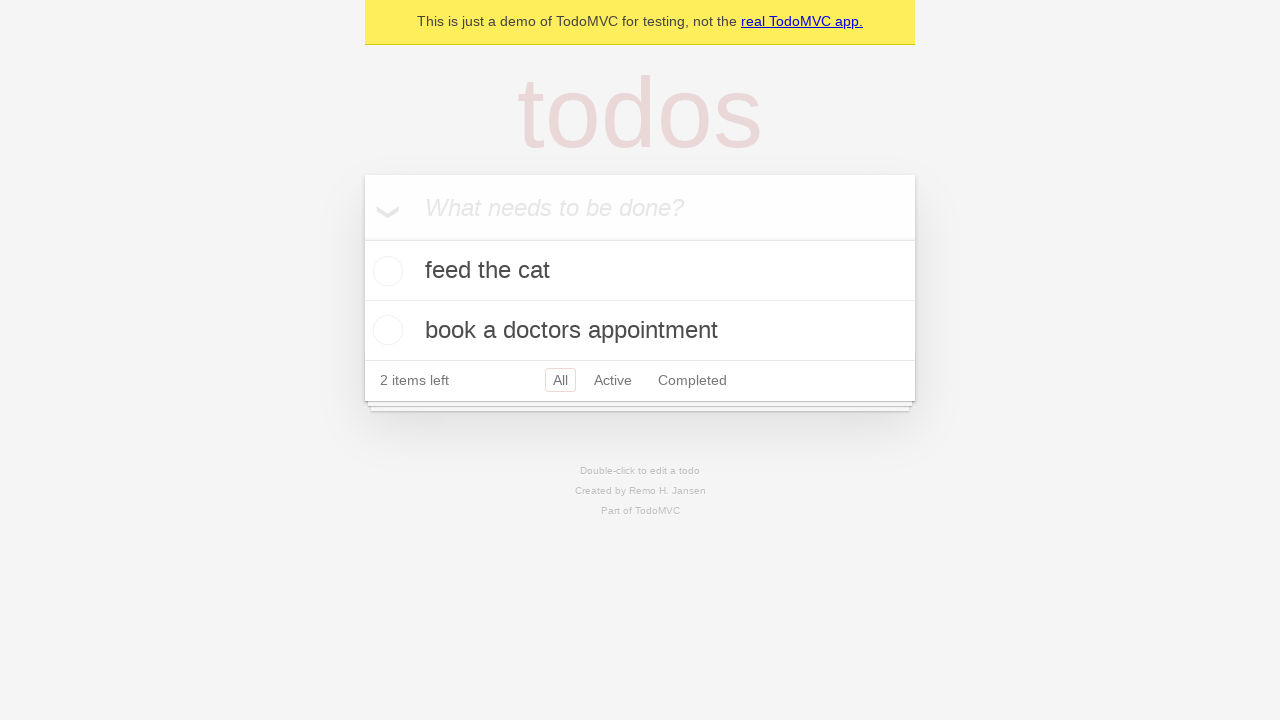

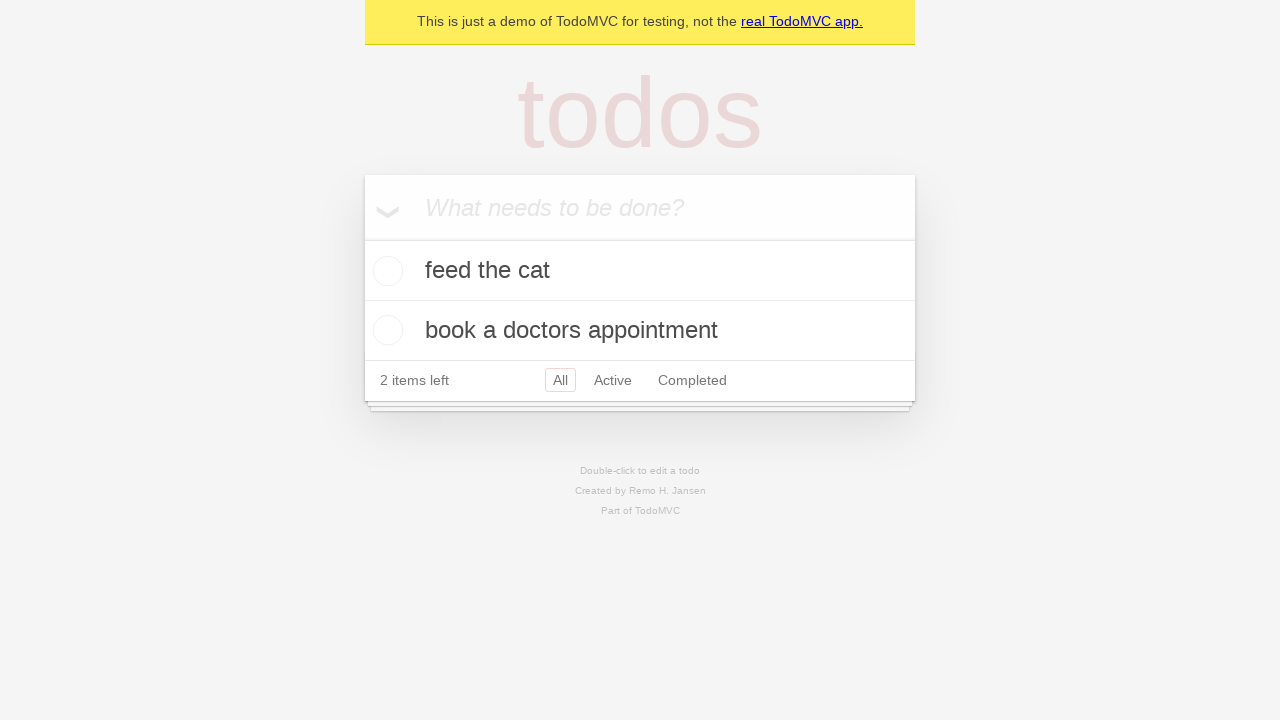